Checks if file upload component exists in proposal creation modal by clicking Create Proposal and looking for file input

Starting URL: https://fb12e0e8.gnus-dao-web.pages.dev/proposals

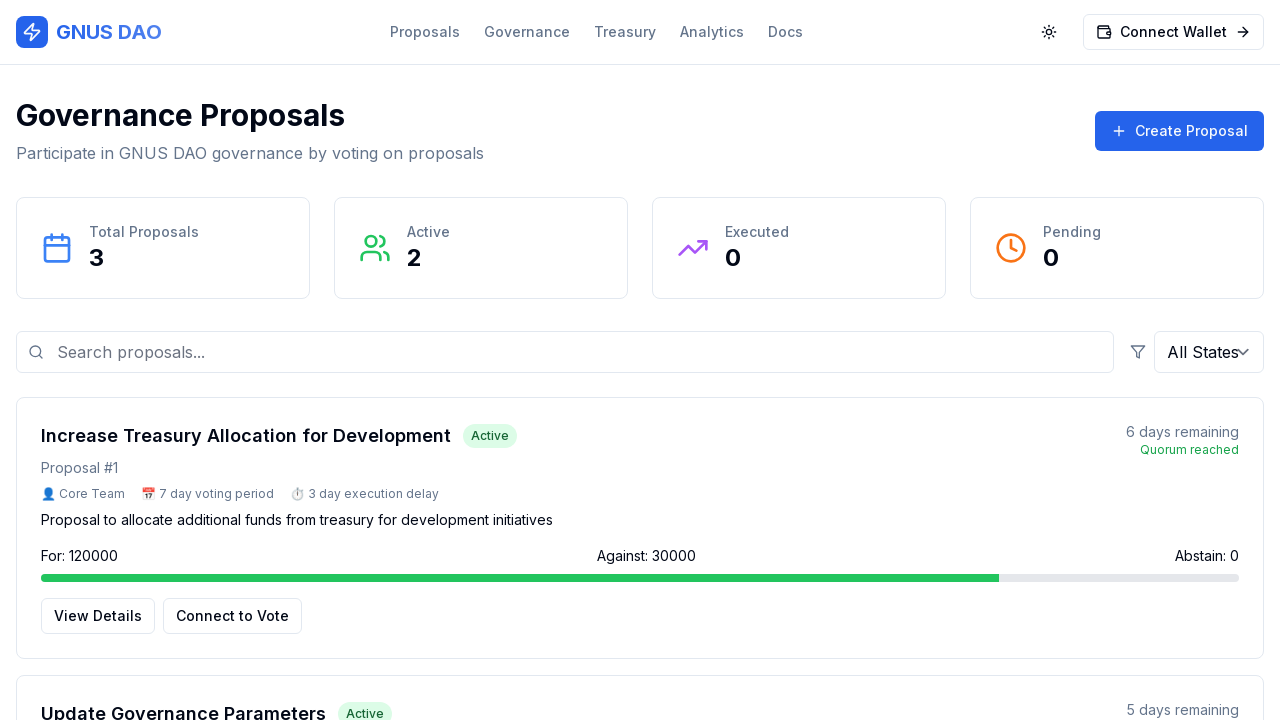

Located 'Create Proposal' button
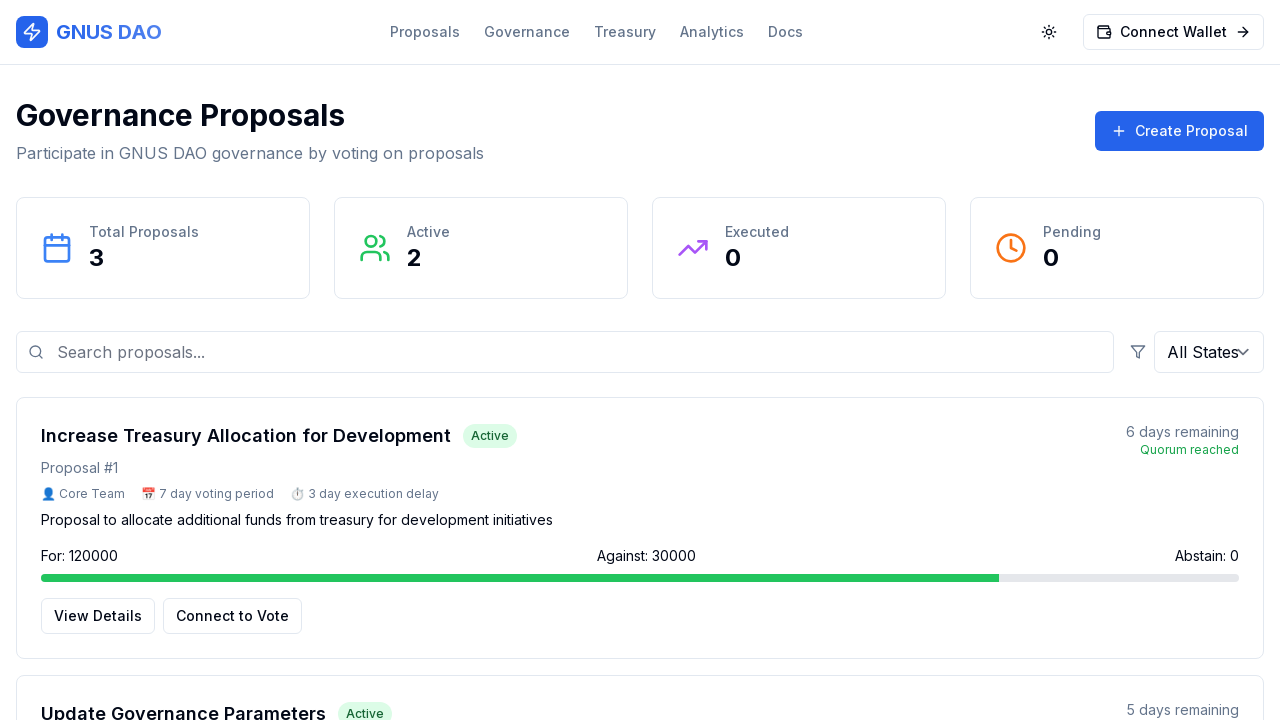

'Create Proposal' button is visible on page
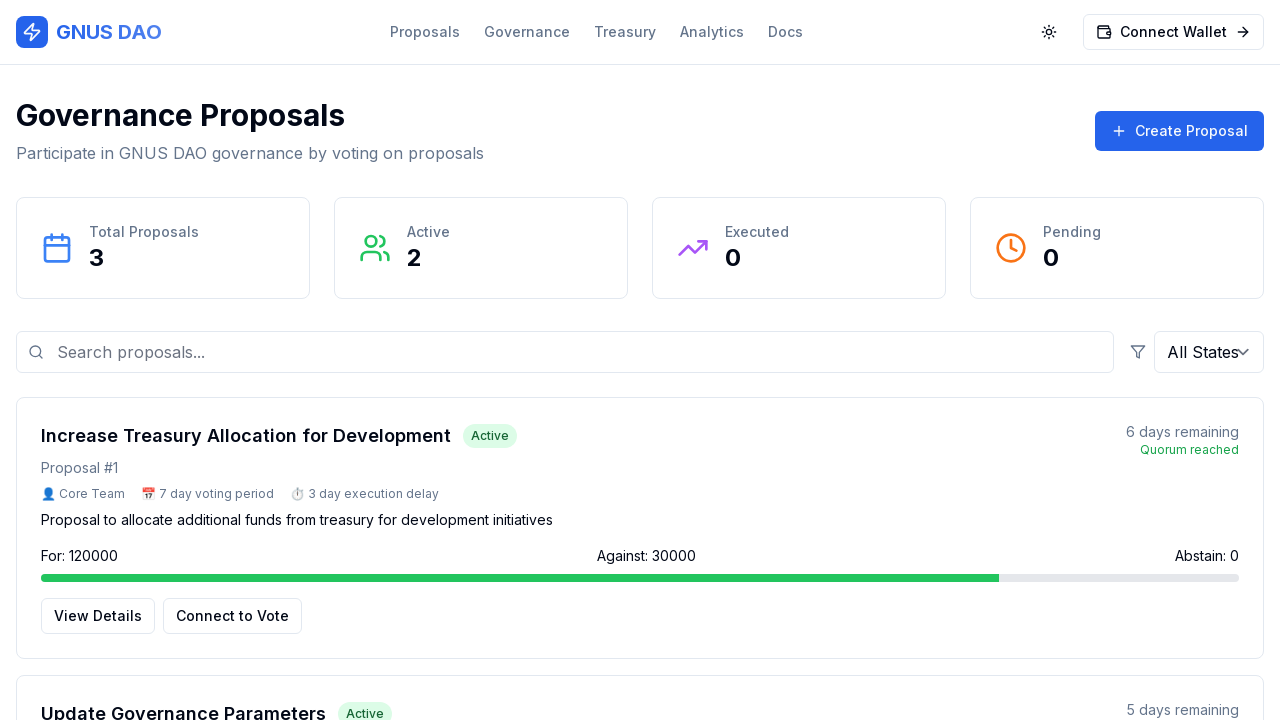

Clicked 'Create Proposal' button to open proposal creation modal at (1180, 131) on button:has-text("Create Proposal") >> nth=0
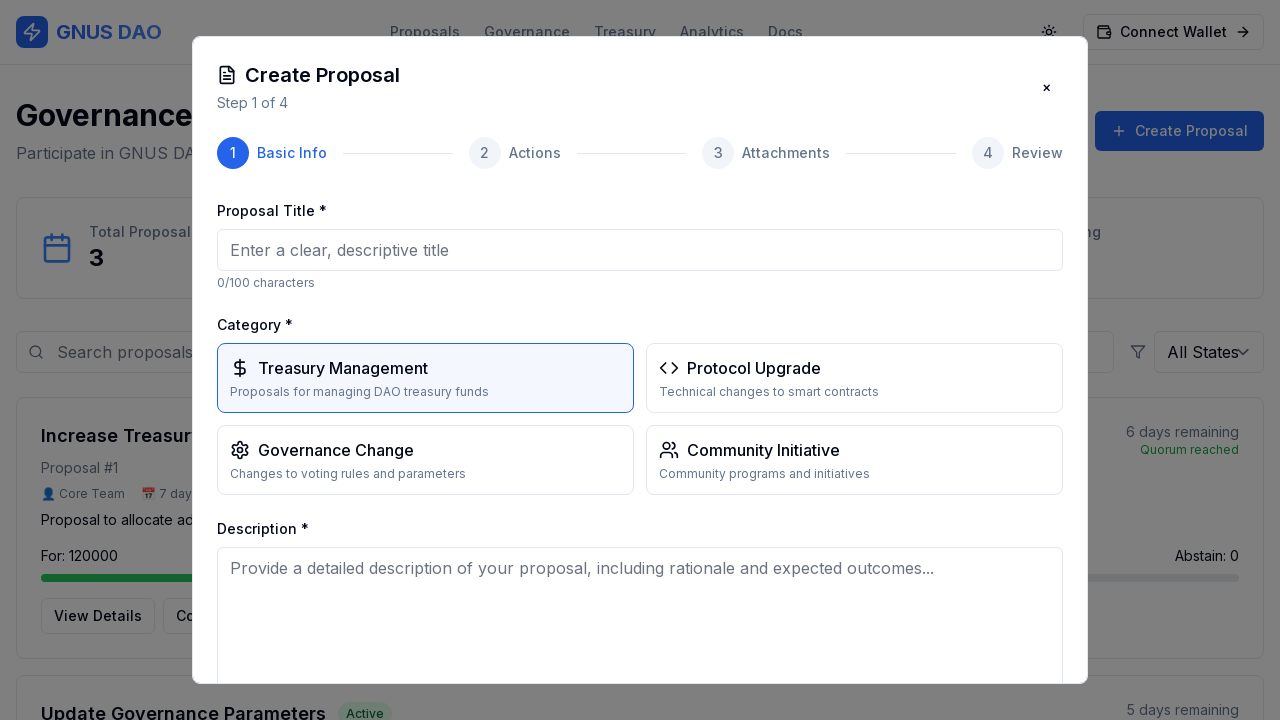

Waited 1000ms for modal to load
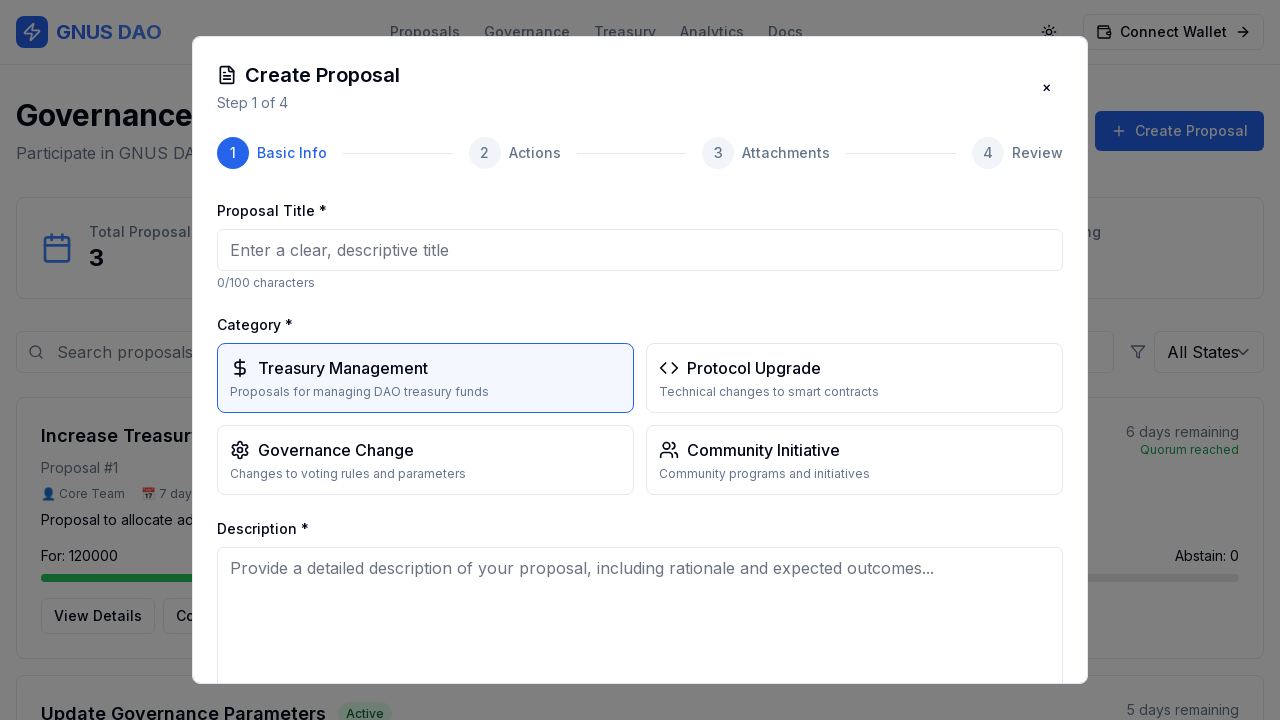

Located file upload input element(s)
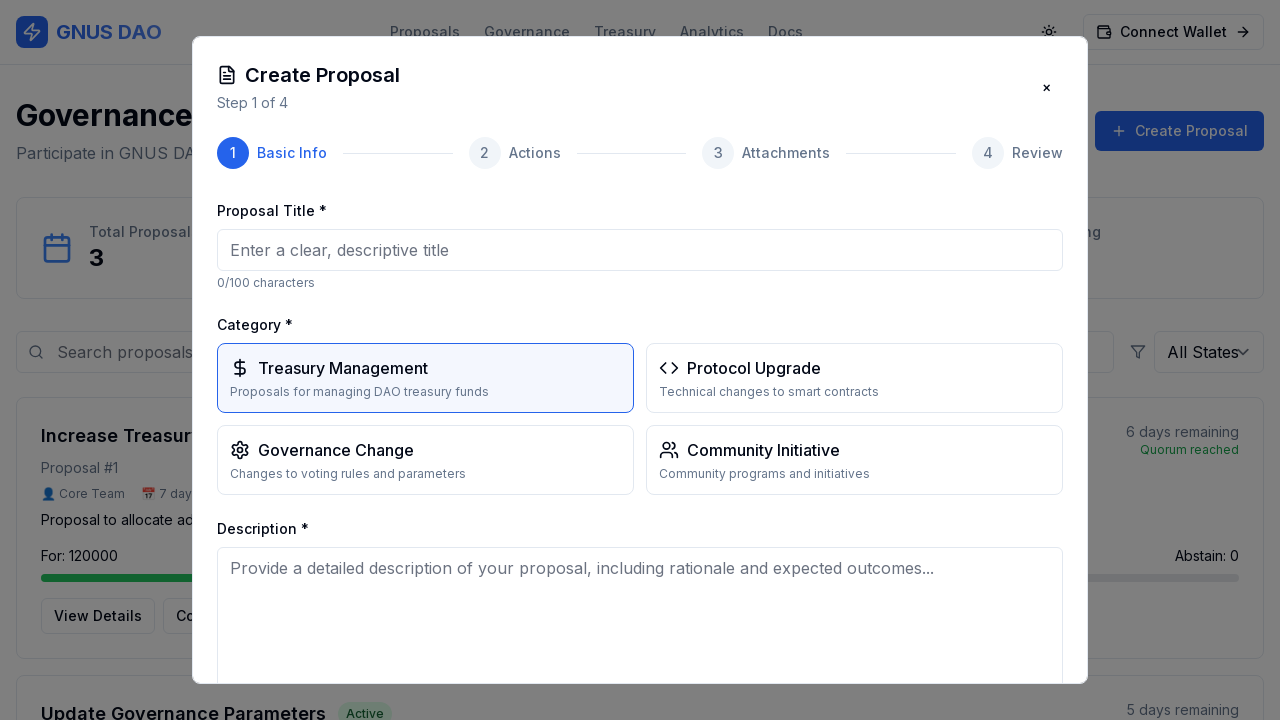

Counted file upload inputs: 0 found
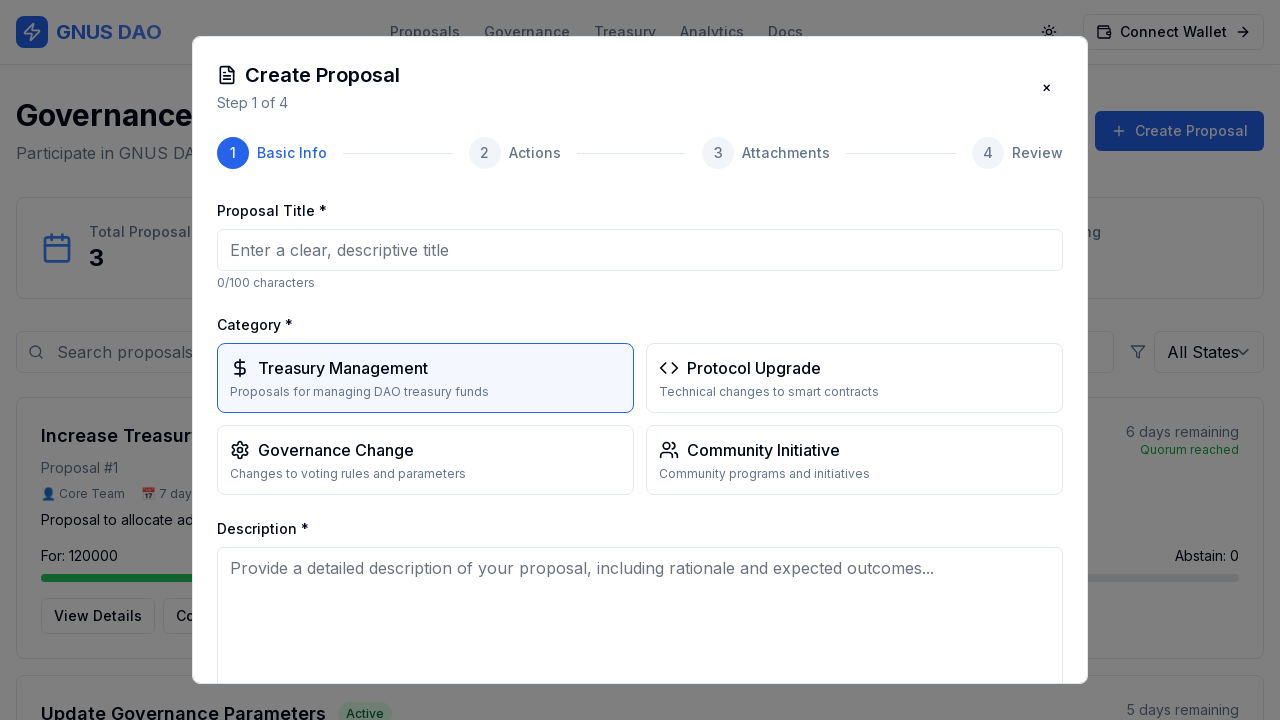

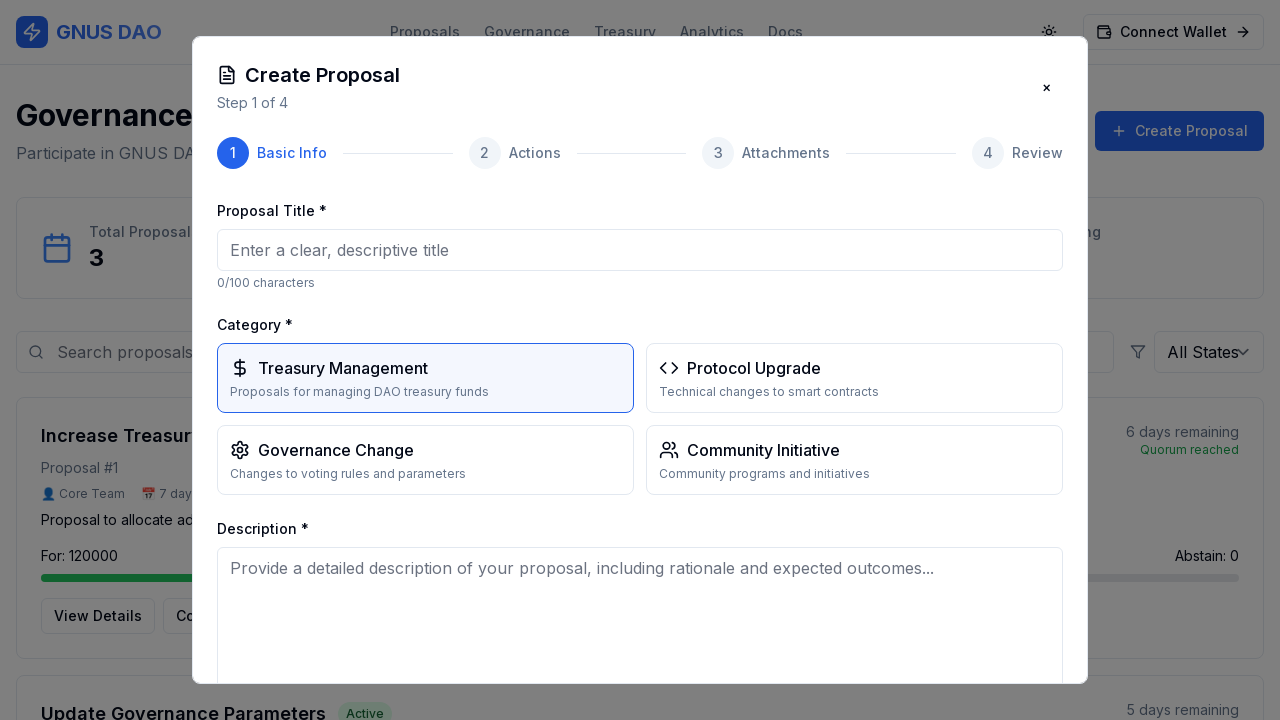